Navigates to the DemoQA alerts page and verifies the presence of the alert button element

Starting URL: https://demoqa.com/alerts

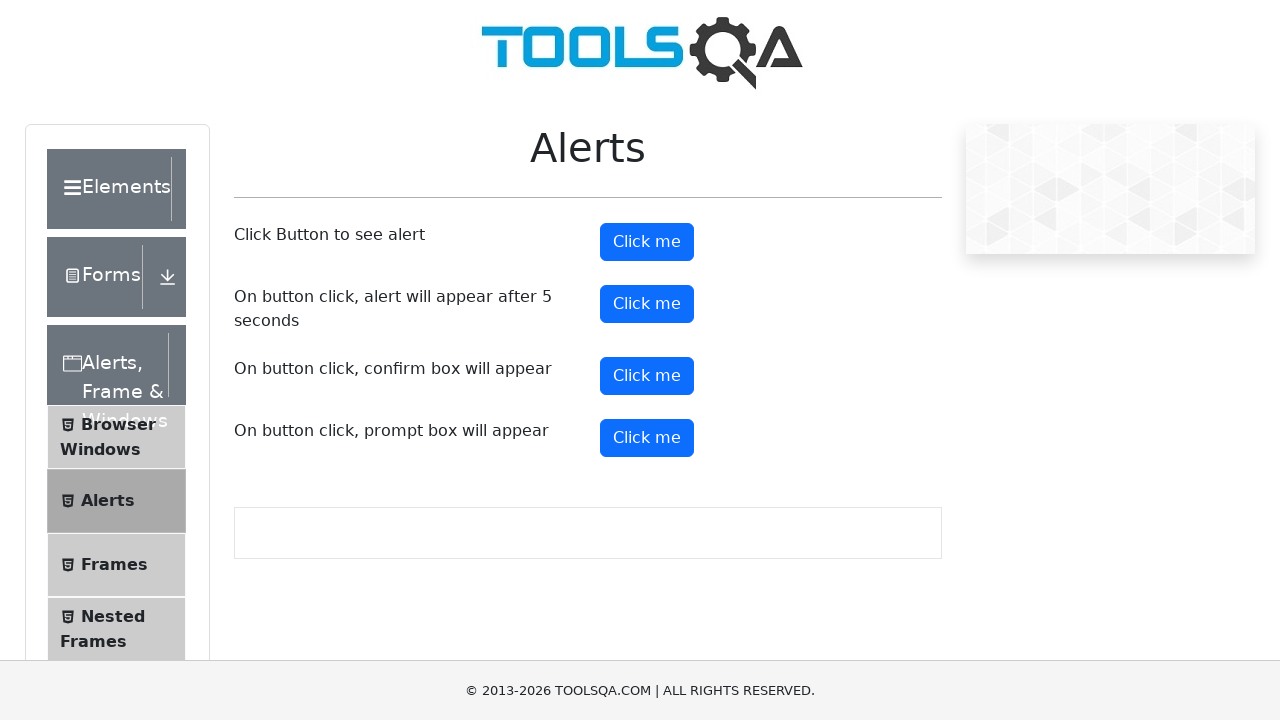

Navigated to DemoQA alerts page
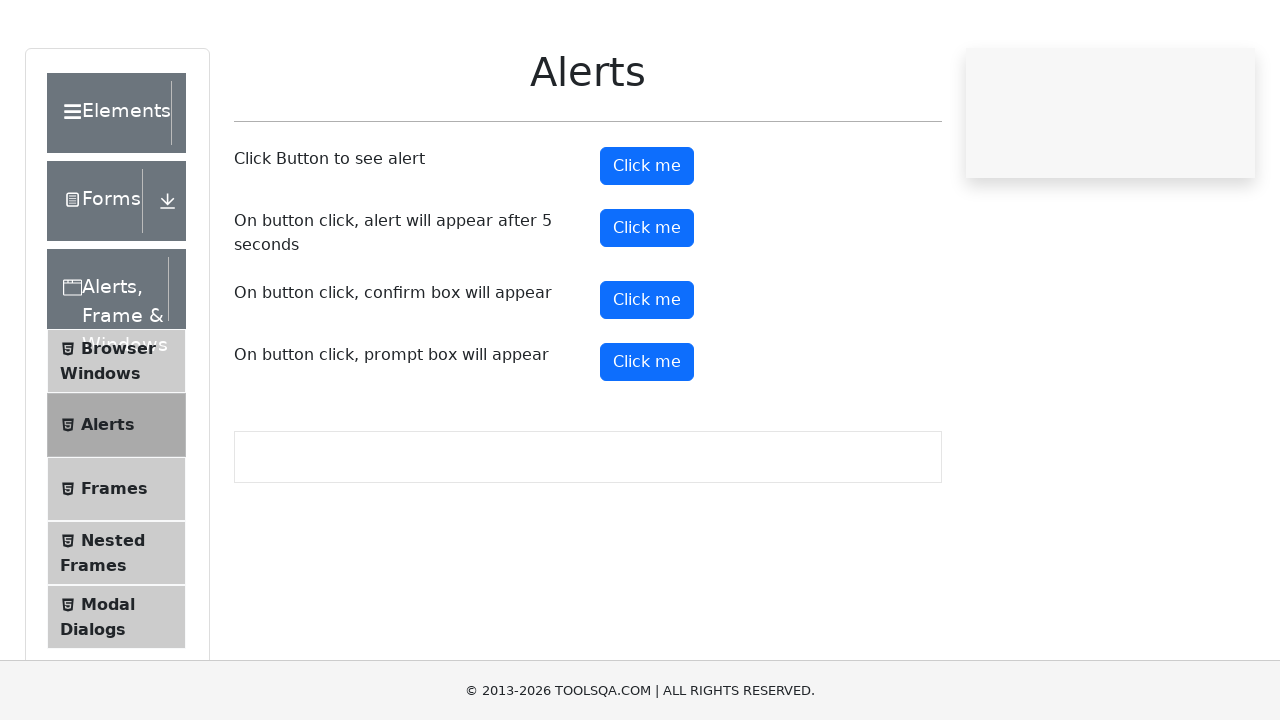

Alert button selector appeared on page
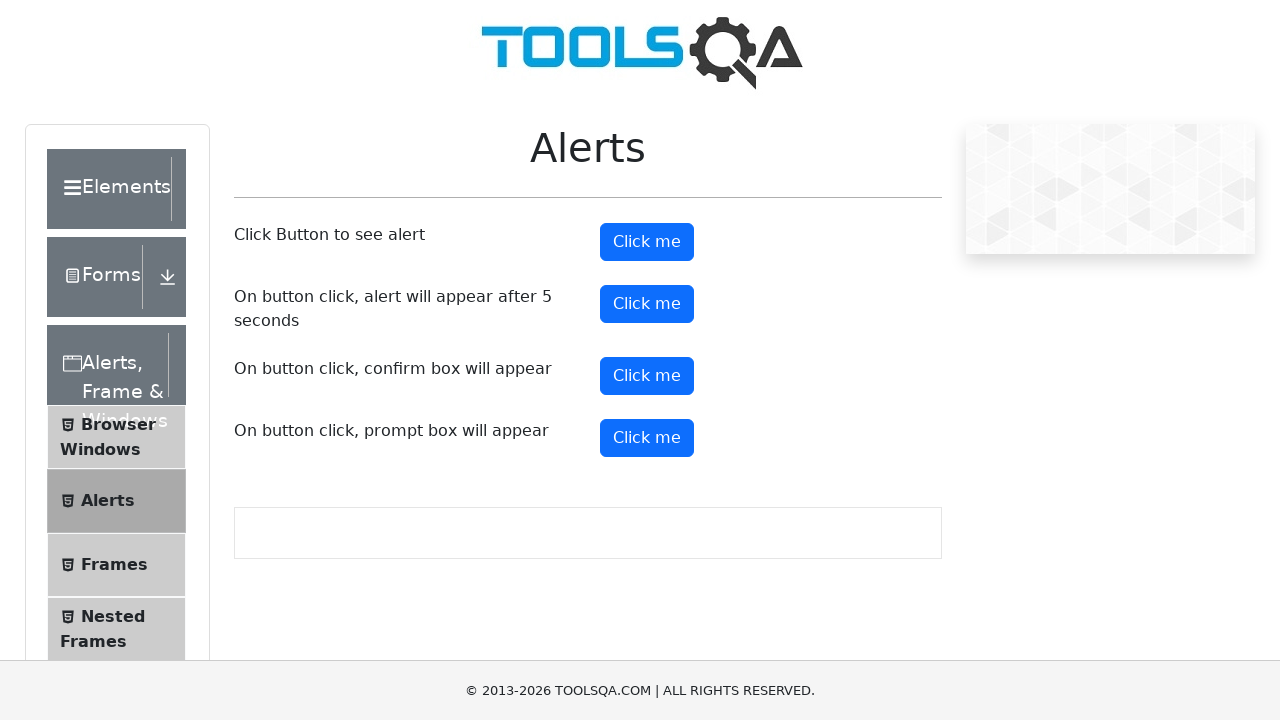

Located alert button element
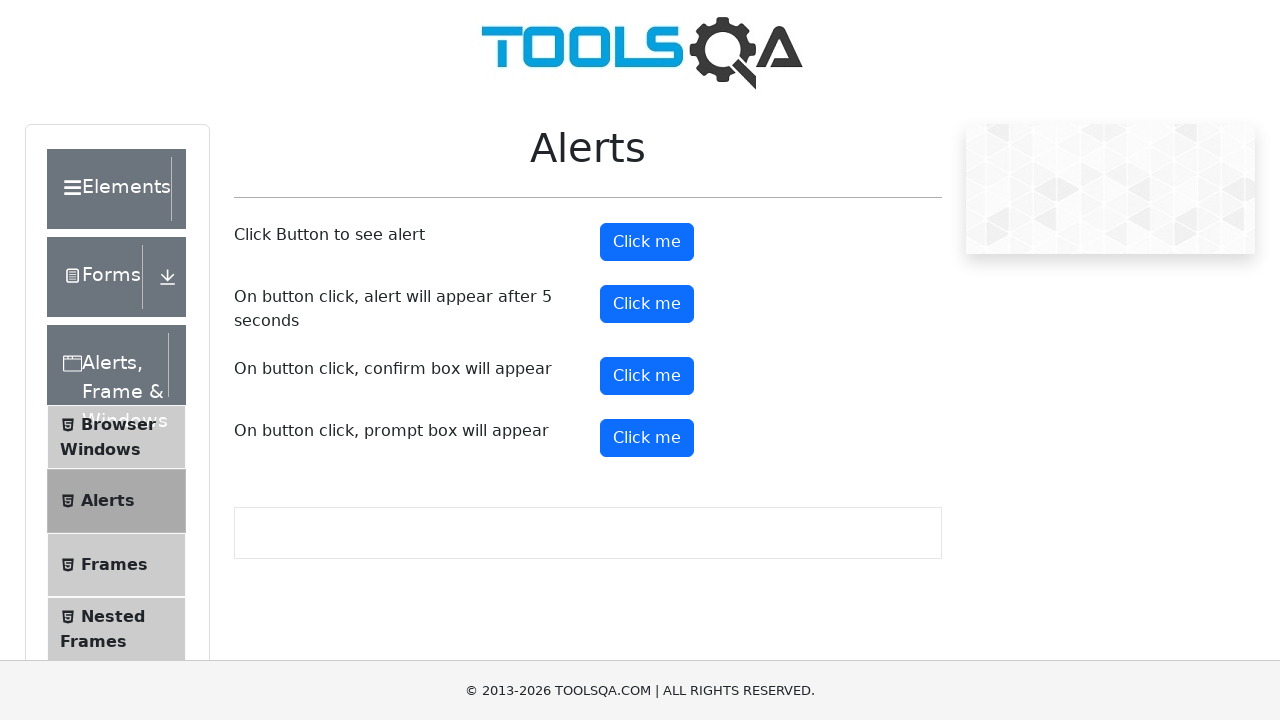

Alert button is visible
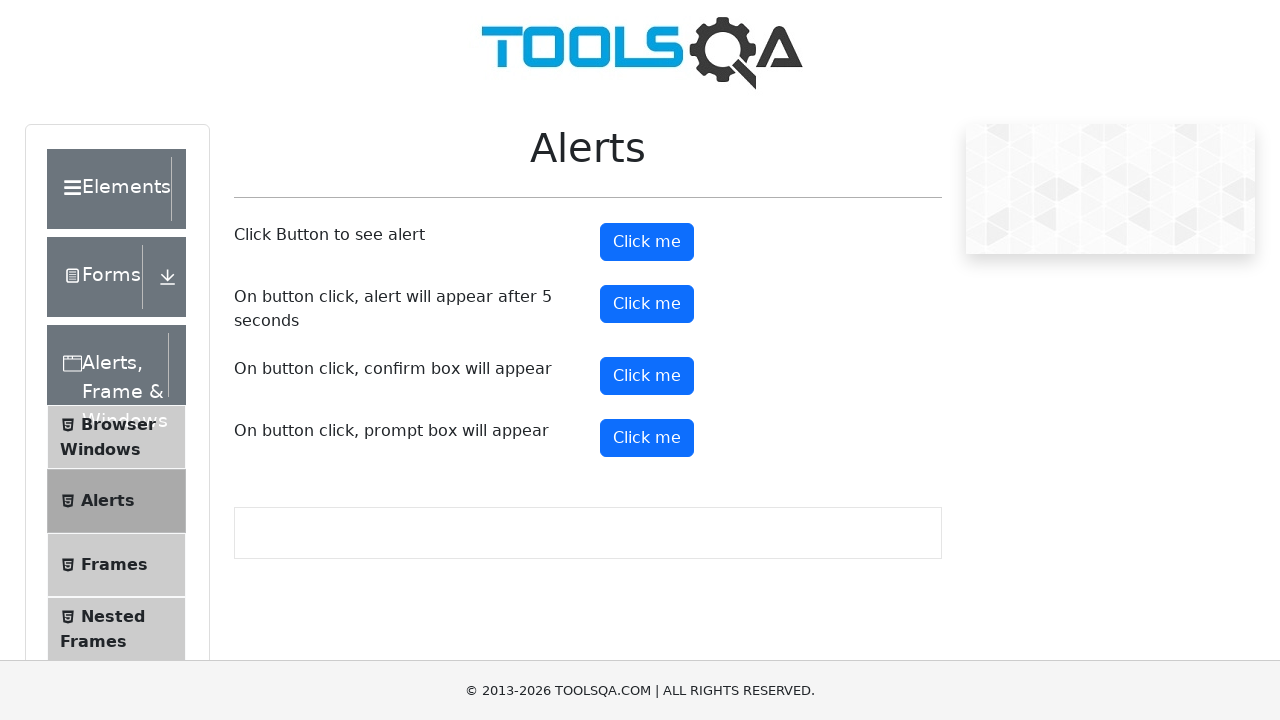

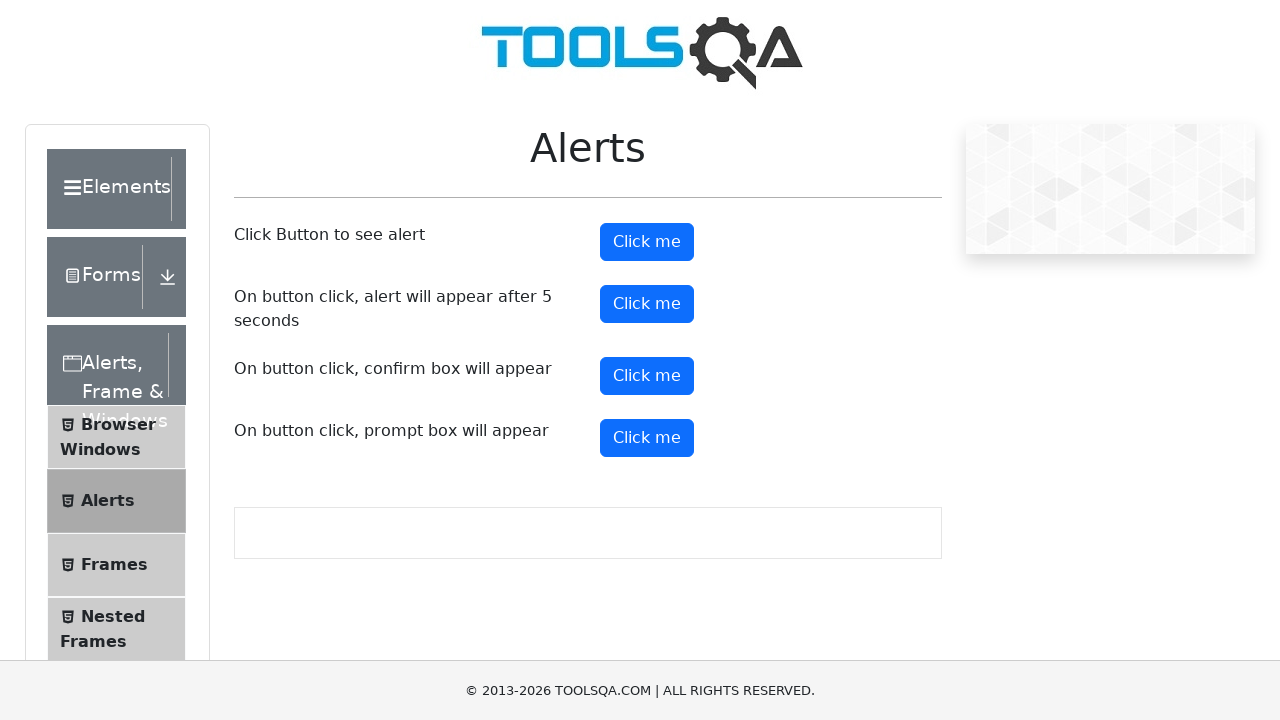